Tests dynamic element visibility by waiting for an element to become visible after another element is displayed on the page

Starting URL: https://demoqa.com/dynamic-properties

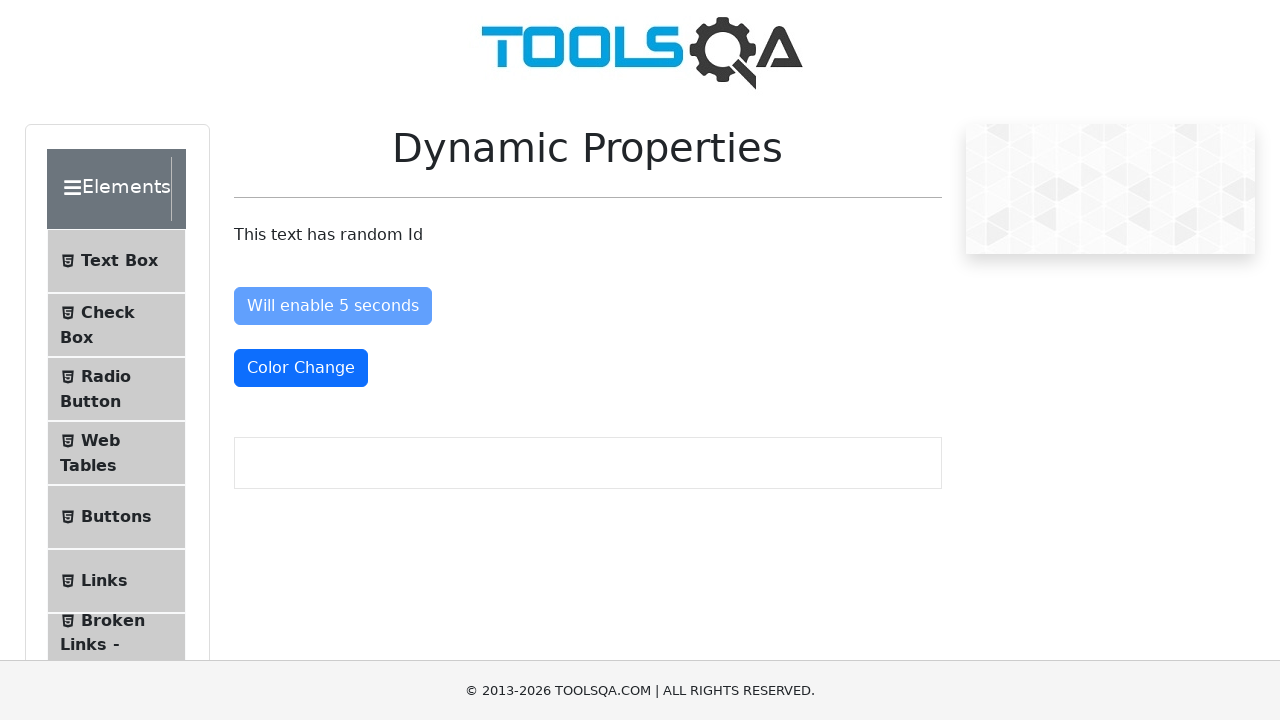

Waited for enableAfter button to be enabled (5 second delay)
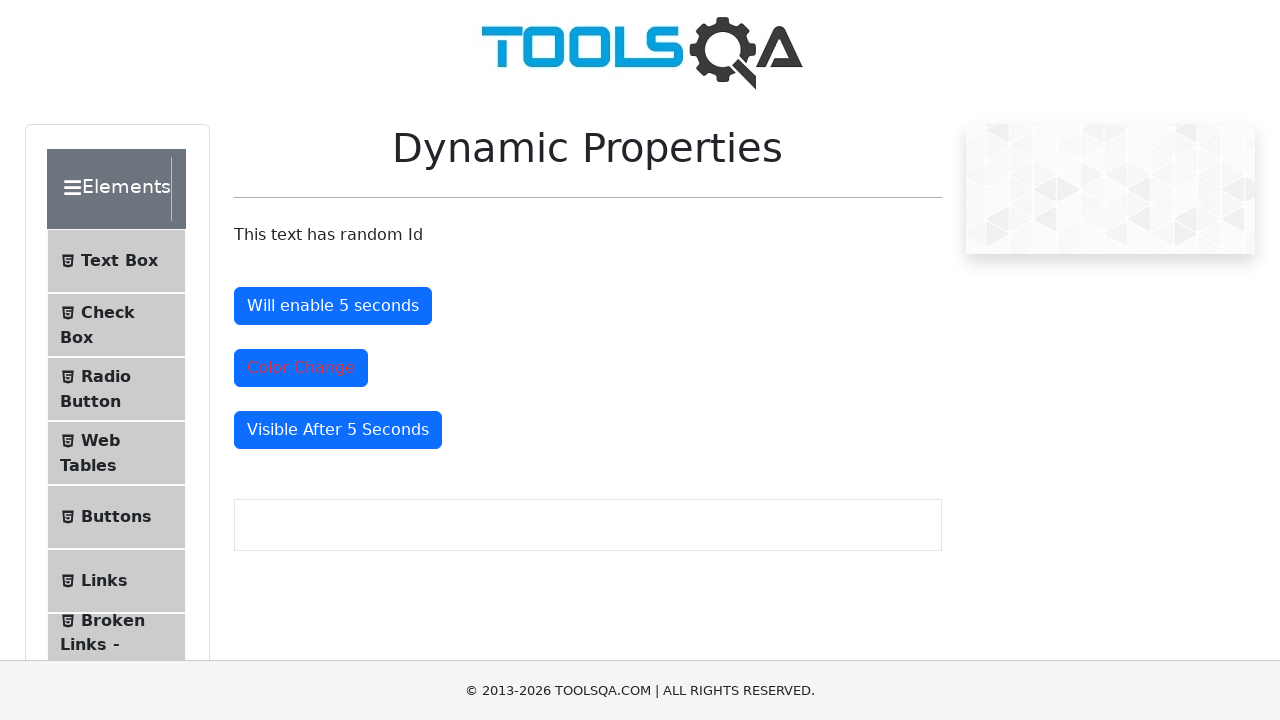

Waited for visibleAfter element to become visible
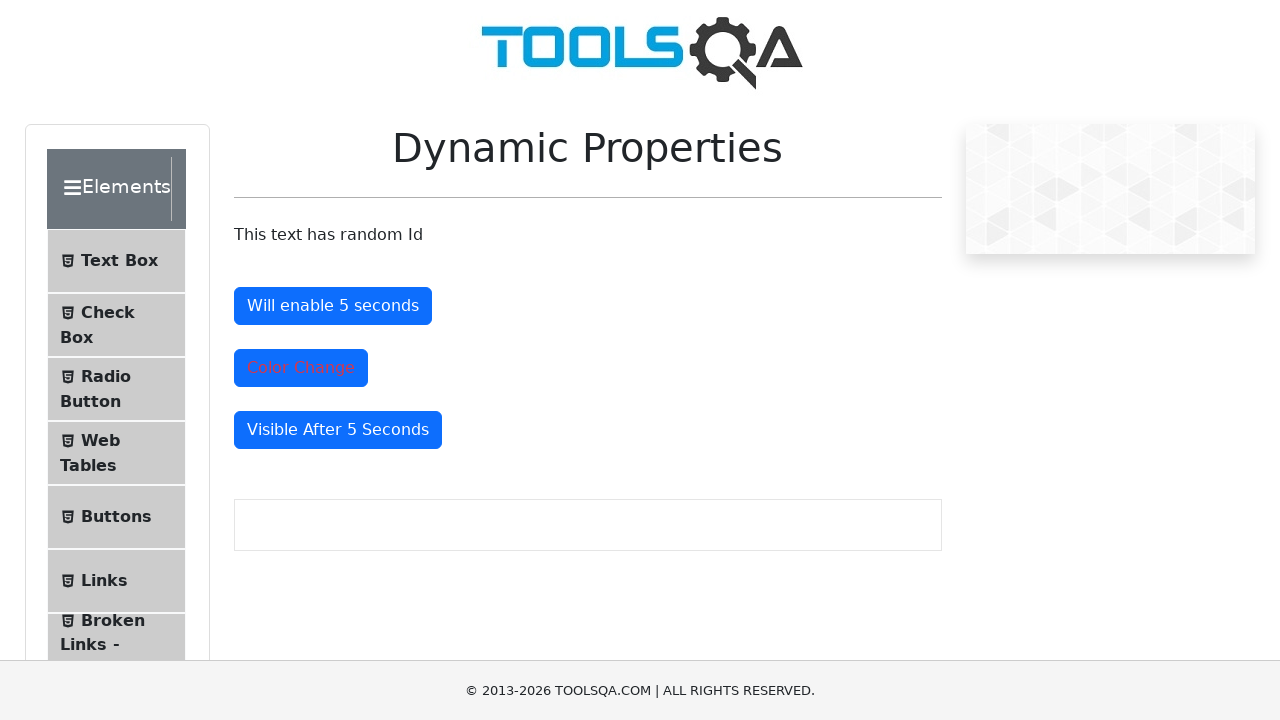

Retrieved text content from visible element: 'Visible After 5 Seconds'
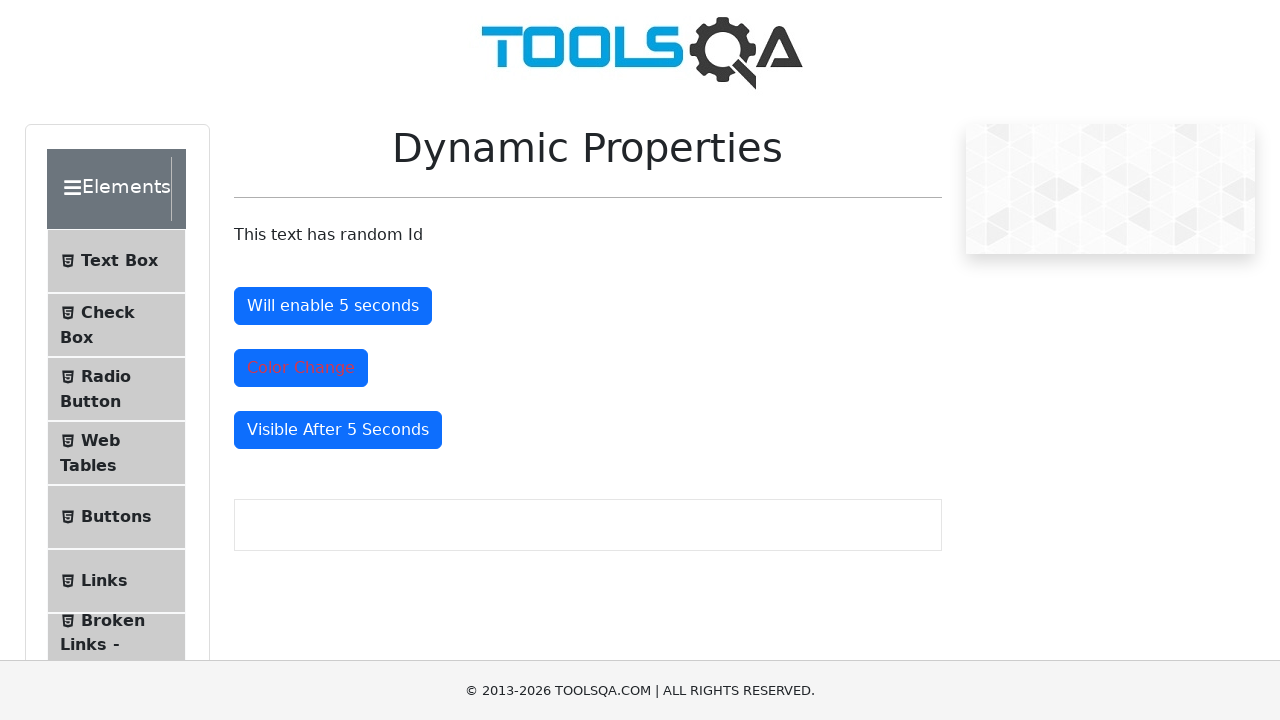

Printed element text content
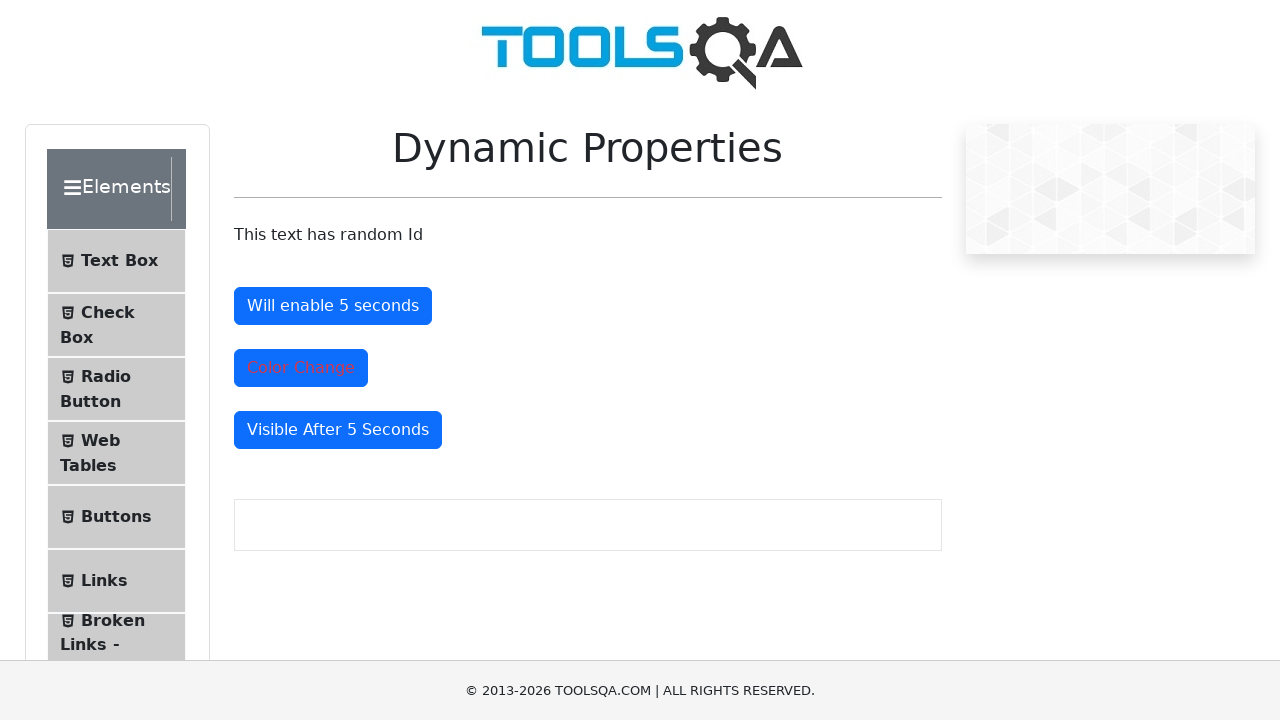

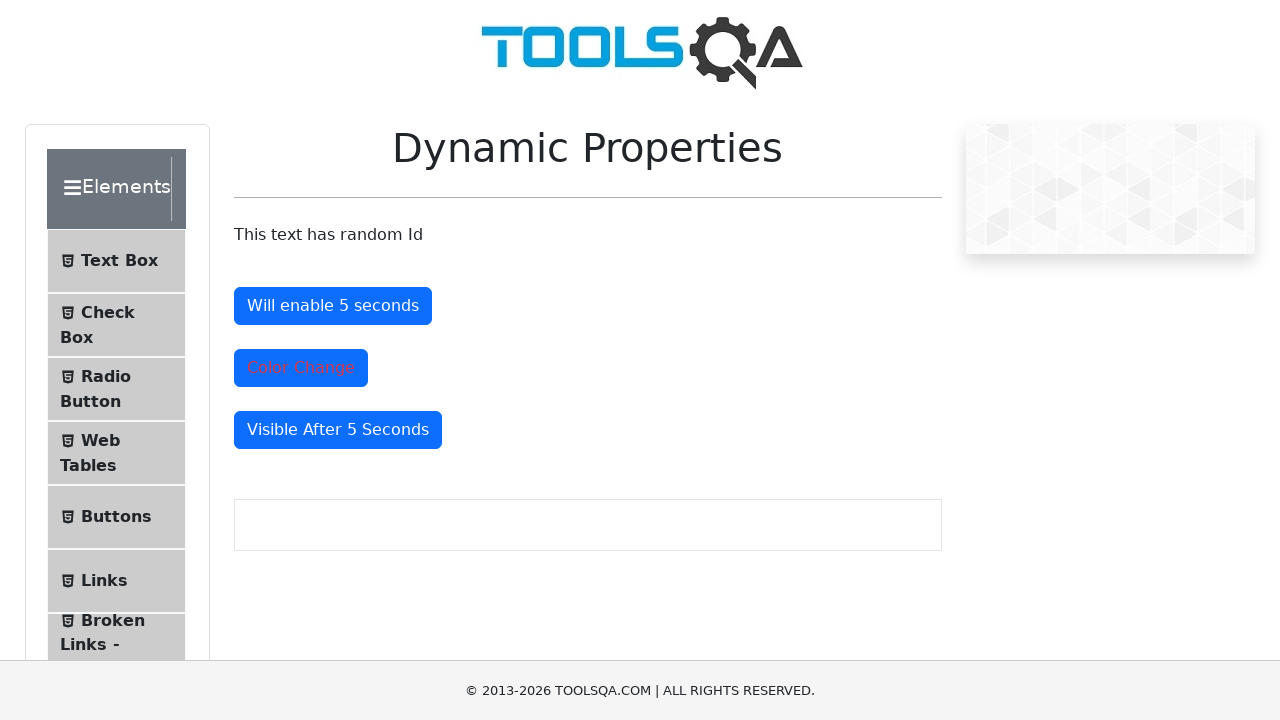